Tests a student registration form by filling in various fields including name, email, phone, date of birth, subjects, gender, hobbies, file upload, address, and location, then submitting the form

Starting URL: https://demoqa.com/automation-practice-form

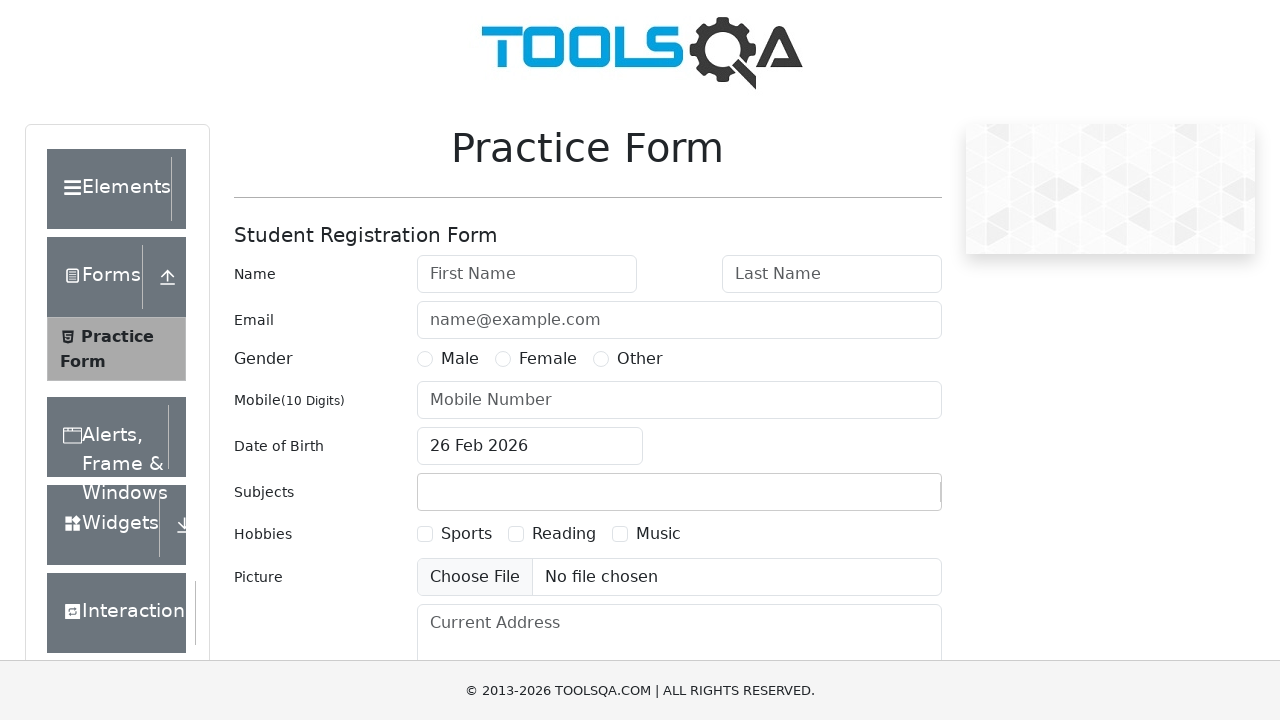

Filled first name field with 'Maxim' on input#firstName
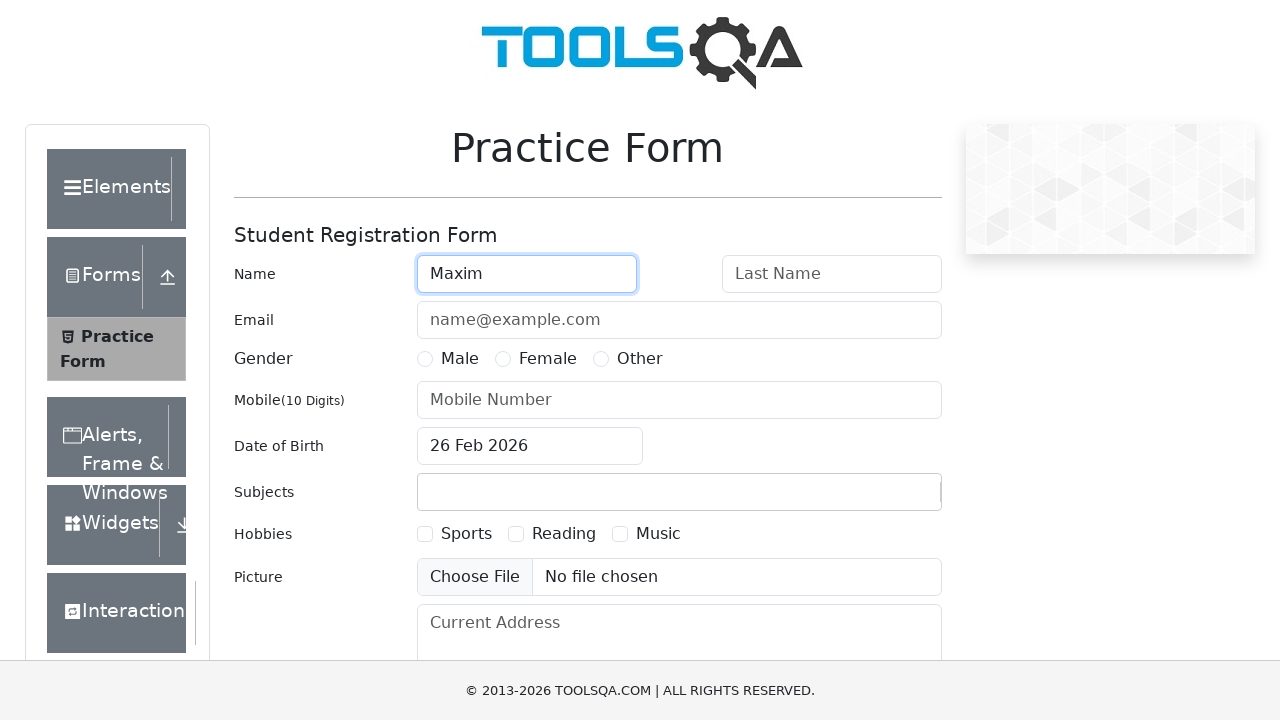

Filled last name field with 'Andreev' on input#lastName
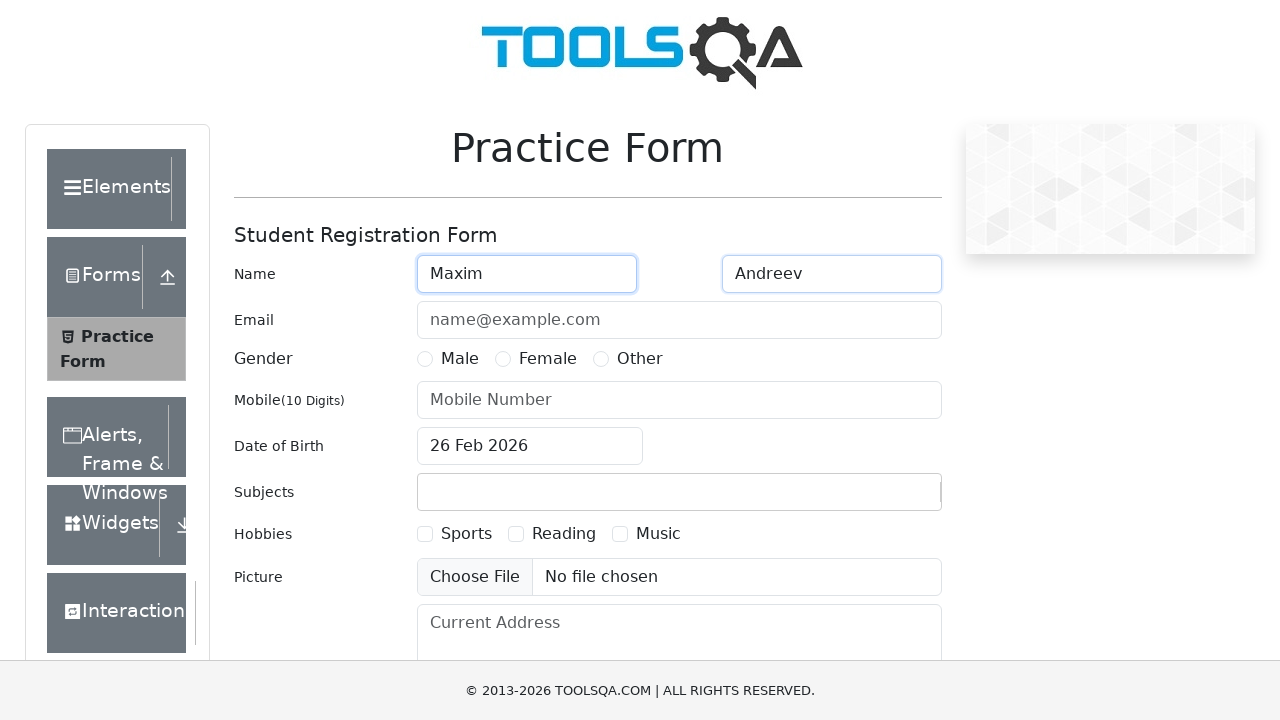

Filled email field with 'maxim_525@mail.ru' on input#userEmail
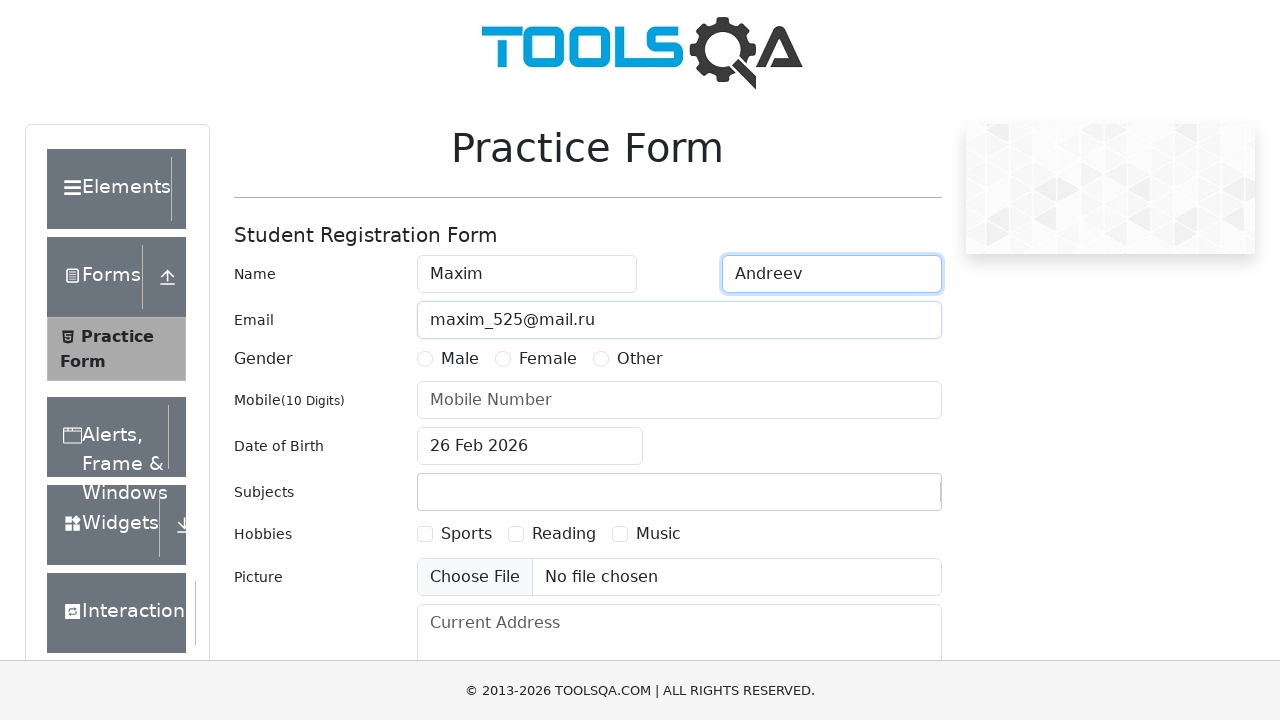

Filled mobile number field with '9518888479' on input#userNumber
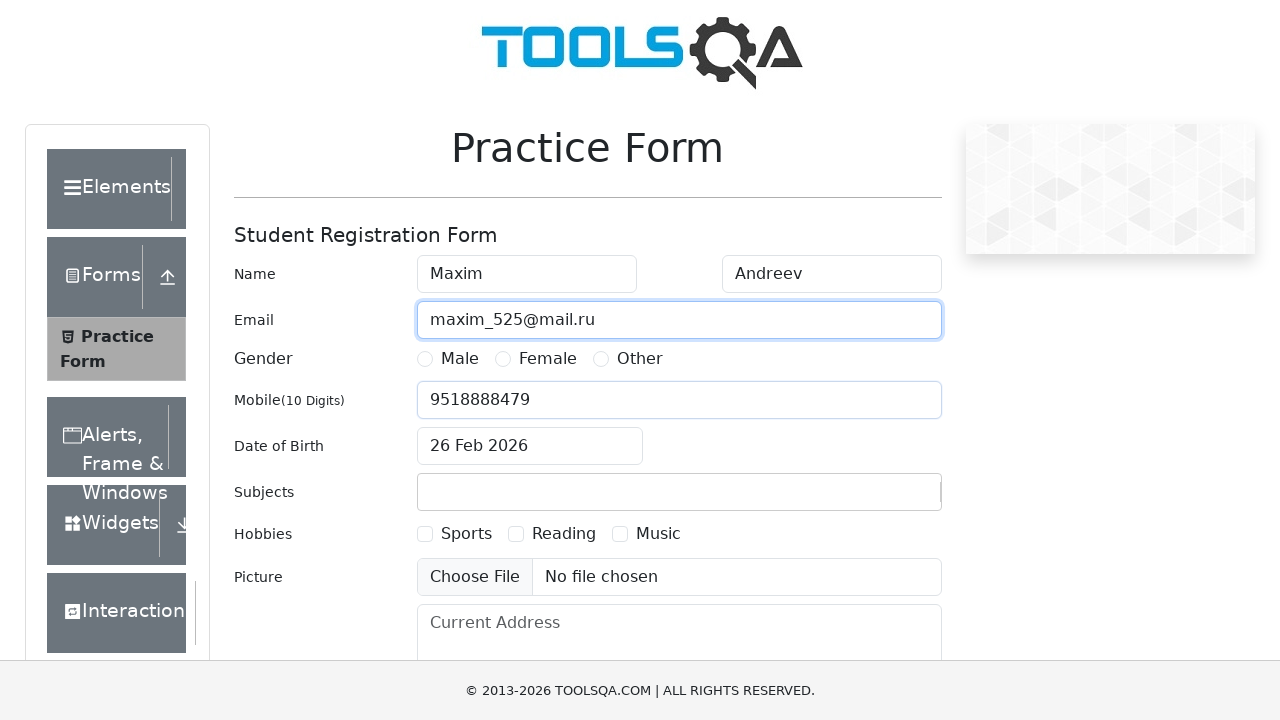

Clicked date of birth input field at (530, 446) on input#dateOfBirthInput
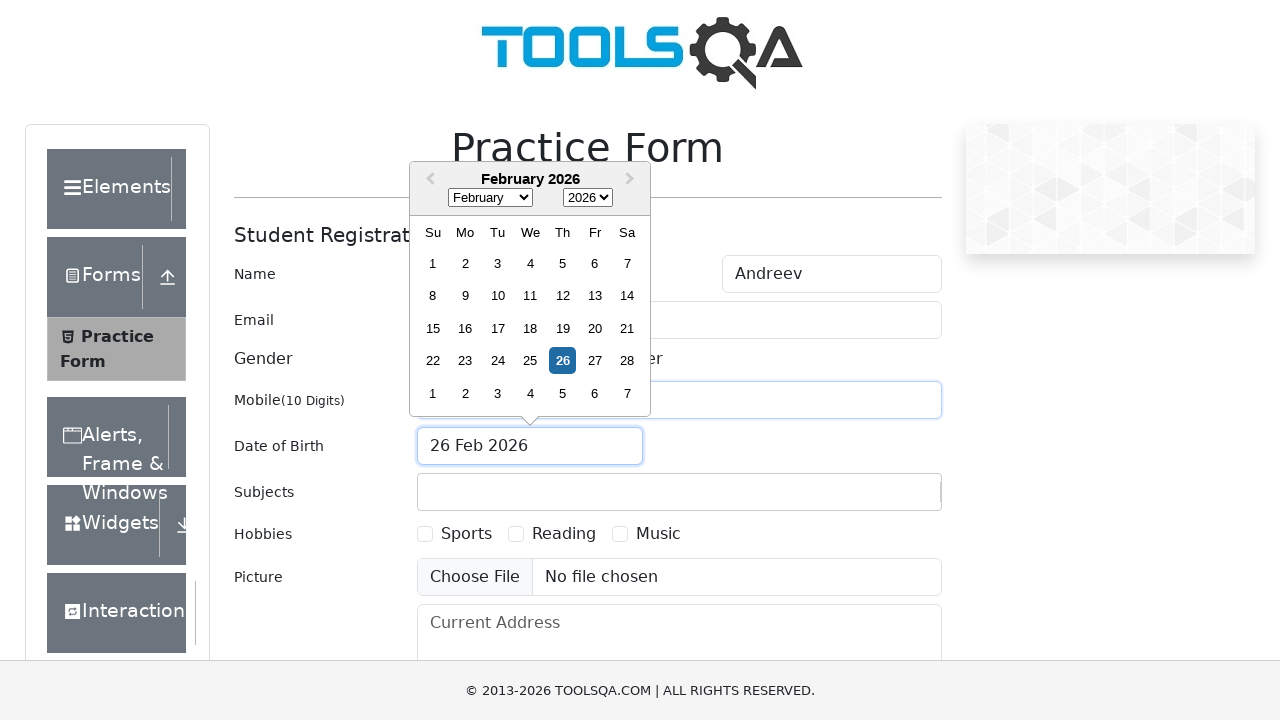

Selected all text in date field
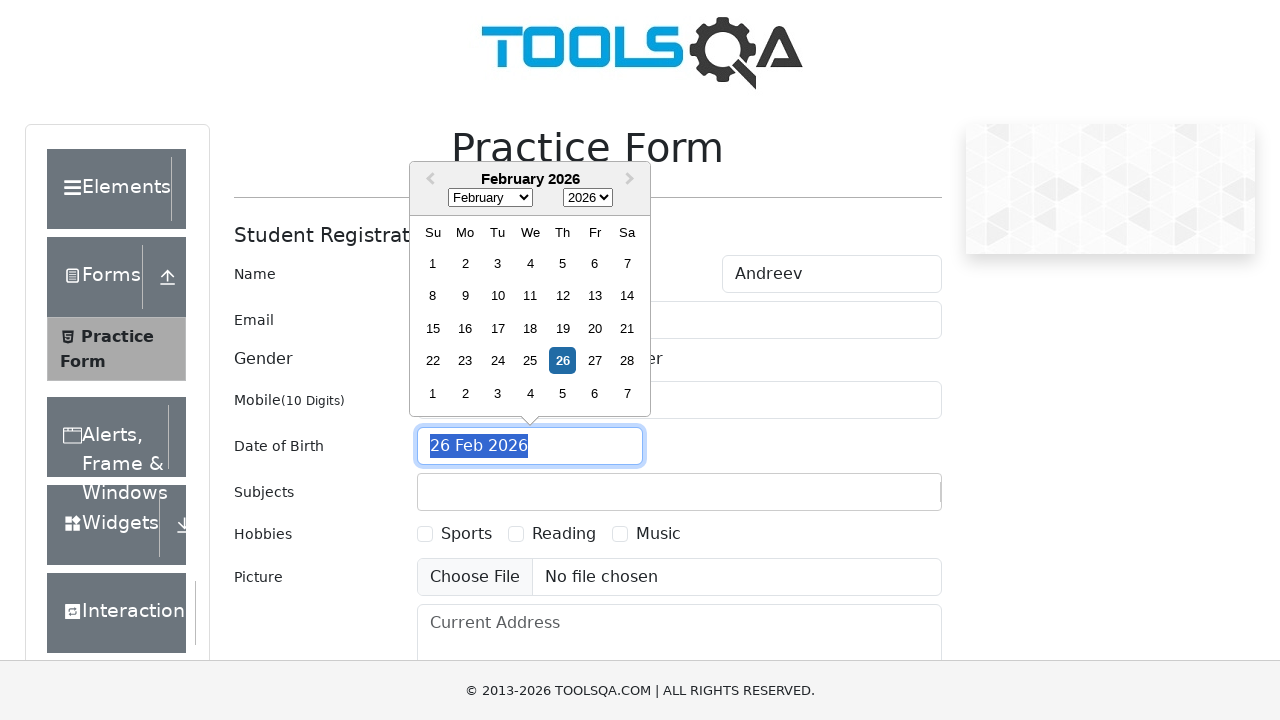

Typed date of birth '27 December,1994' on input#dateOfBirthInput
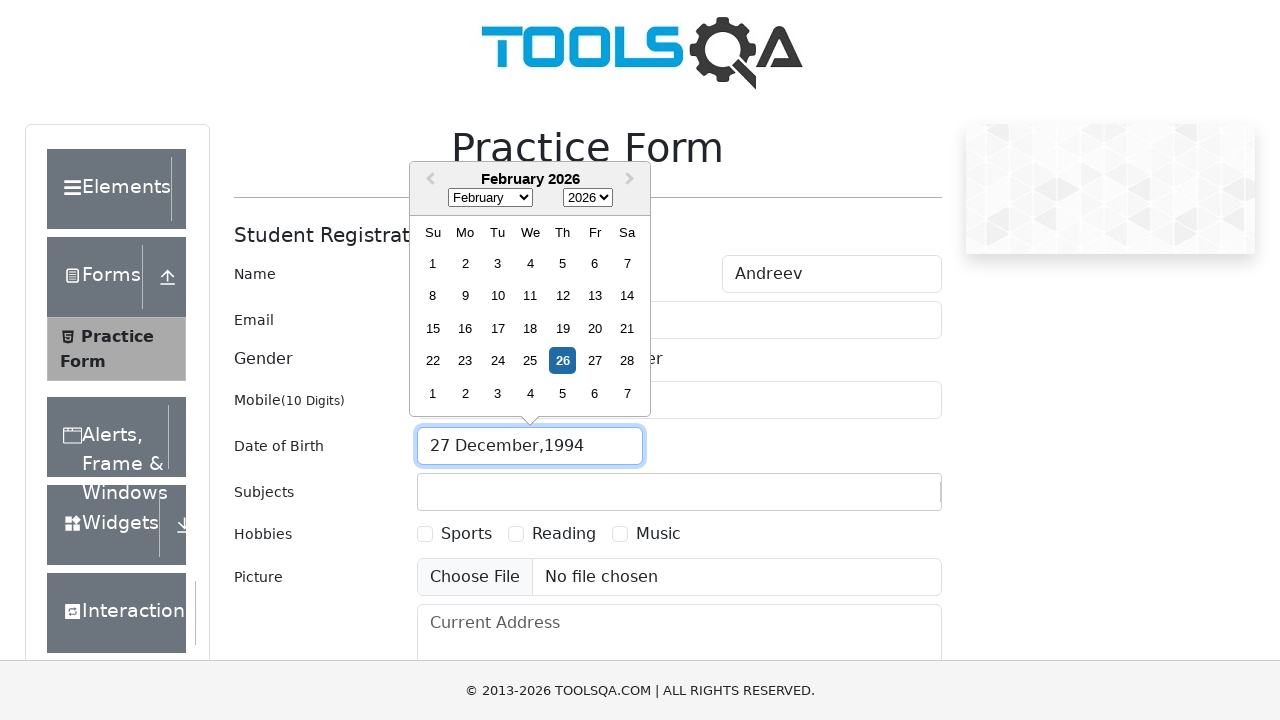

Pressed Enter to confirm date of birth
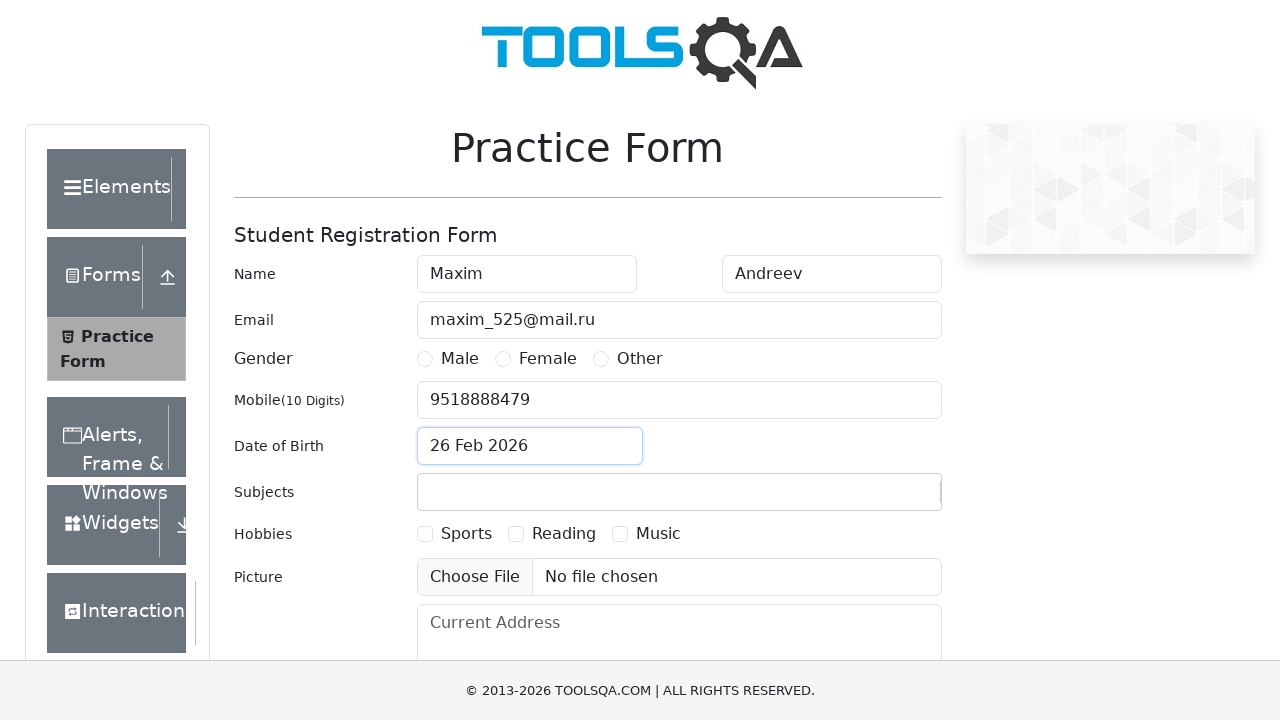

Typed 'Economics' in subjects field on input#subjectsInput
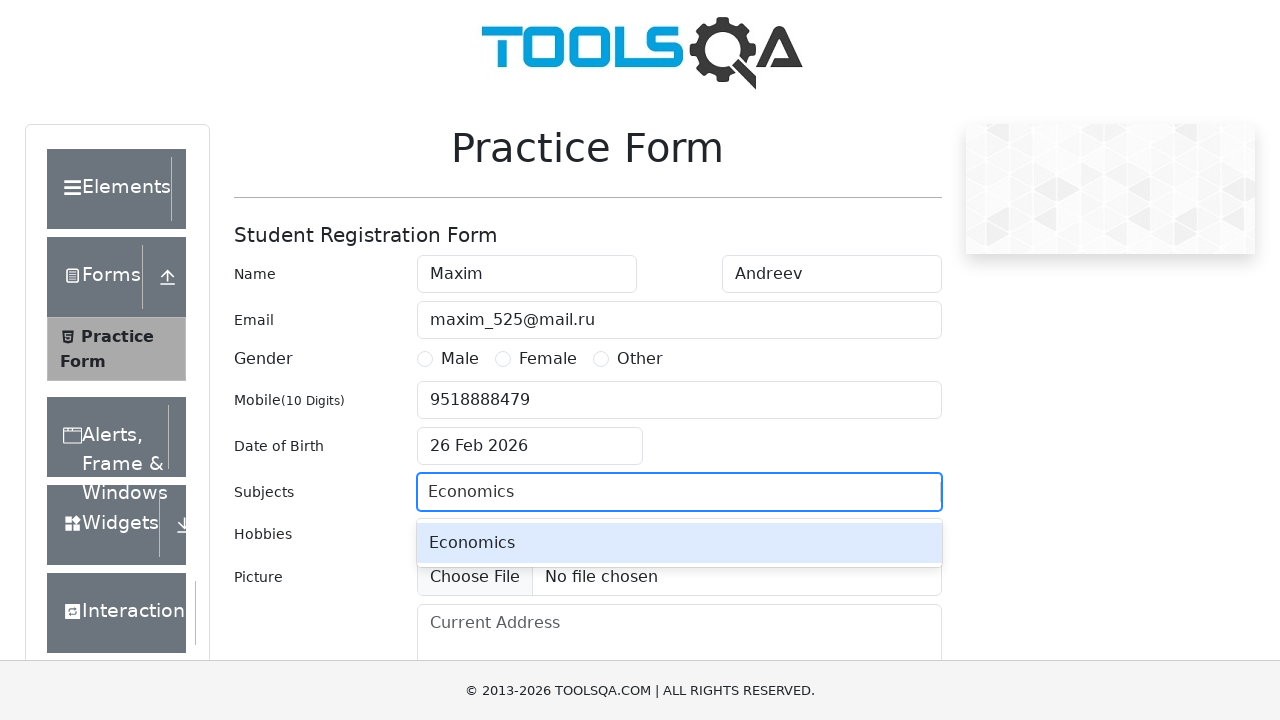

Pressed Enter to select Economics subject
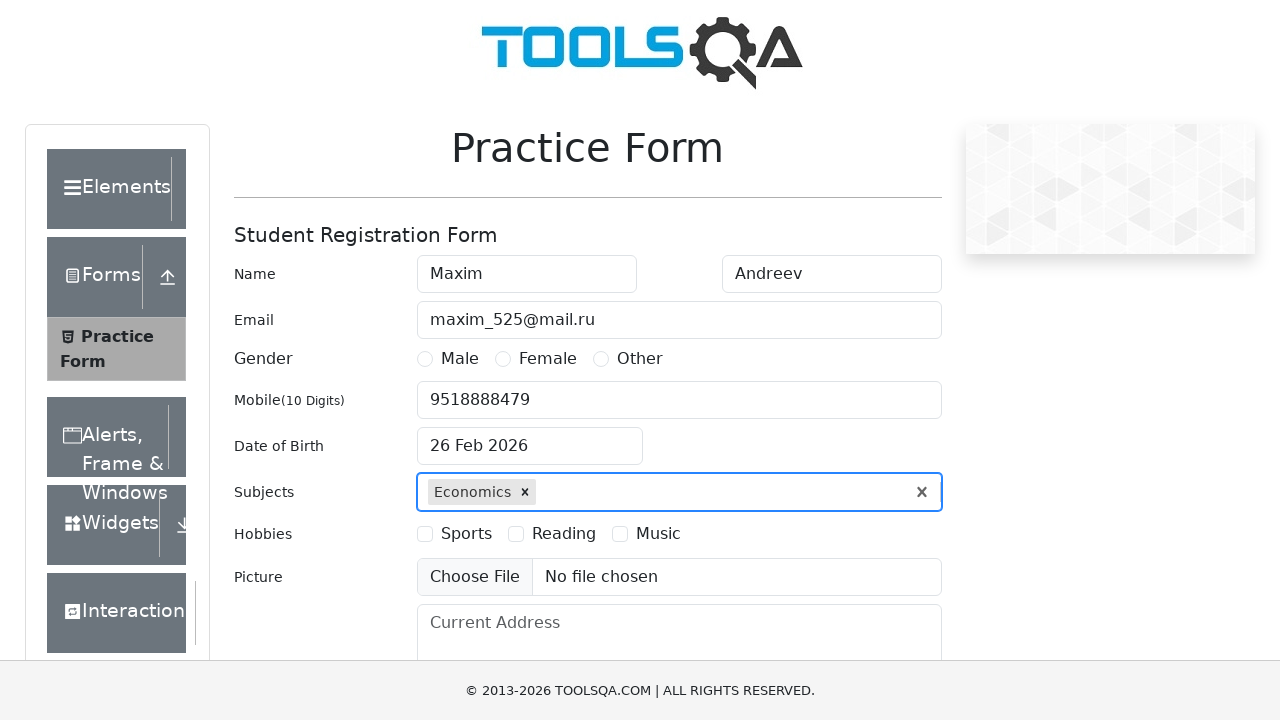

Selected gender radio button option 1 at (460, 359) on label[for='gender-radio-1']
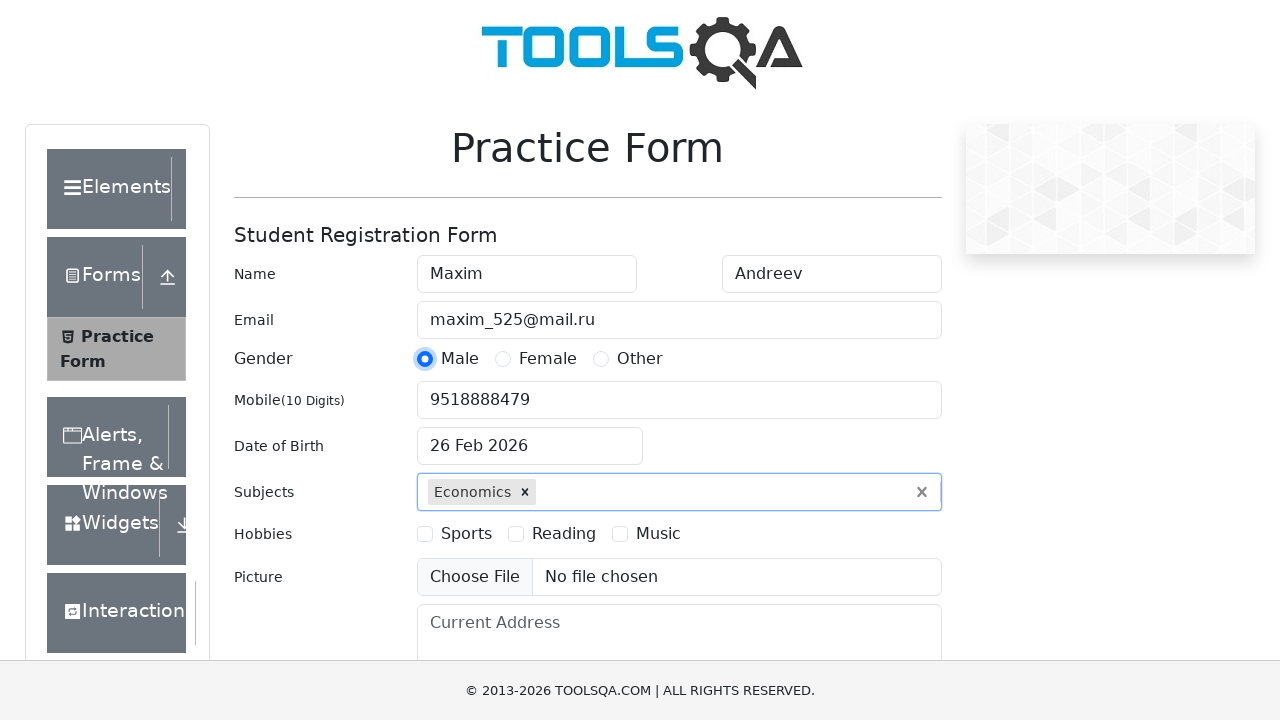

Selected hobbies checkbox 1 at (466, 534) on label[for='hobbies-checkbox-1']
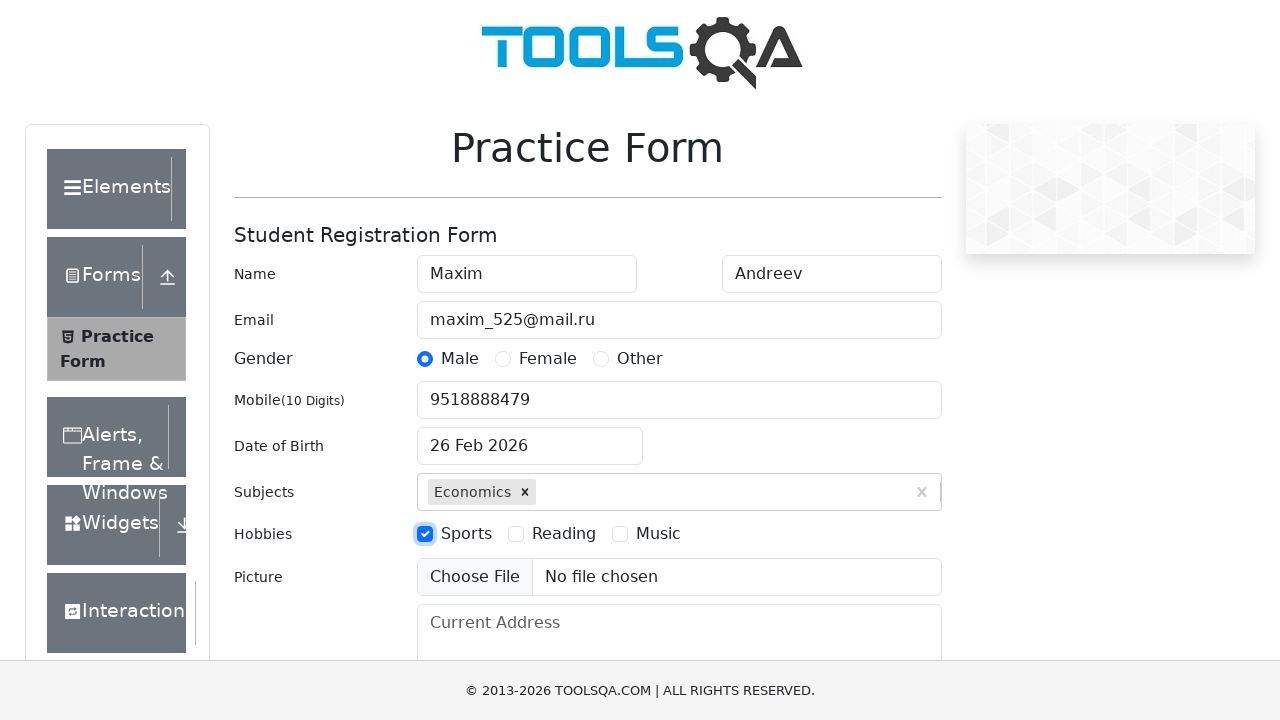

Selected hobbies checkbox 2 at (564, 534) on label[for='hobbies-checkbox-2']
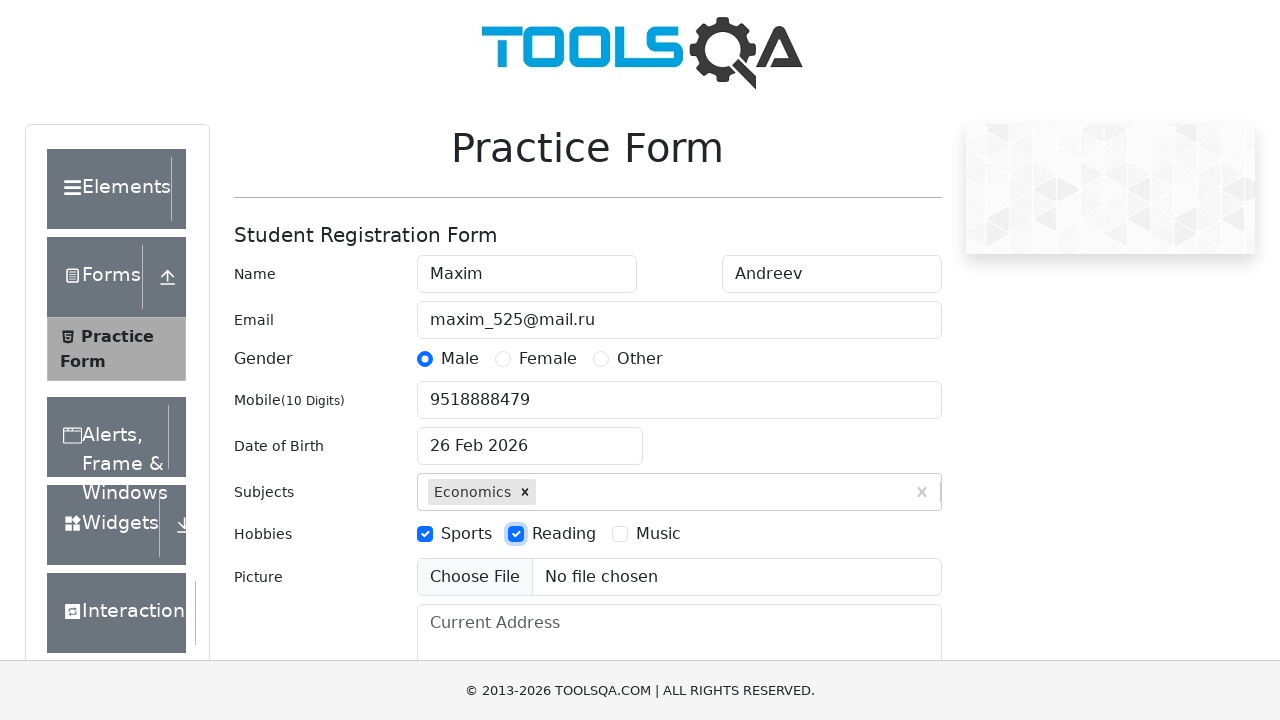

Uploaded test file
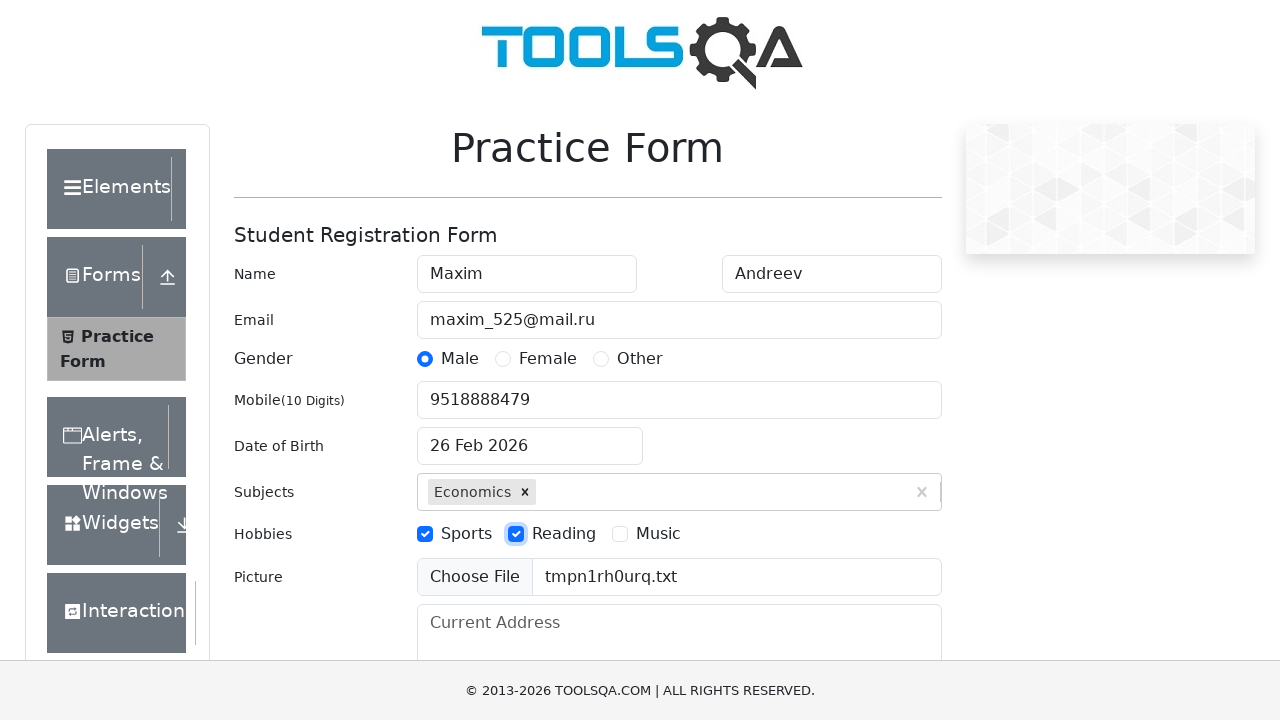

Cleaned up temporary test file
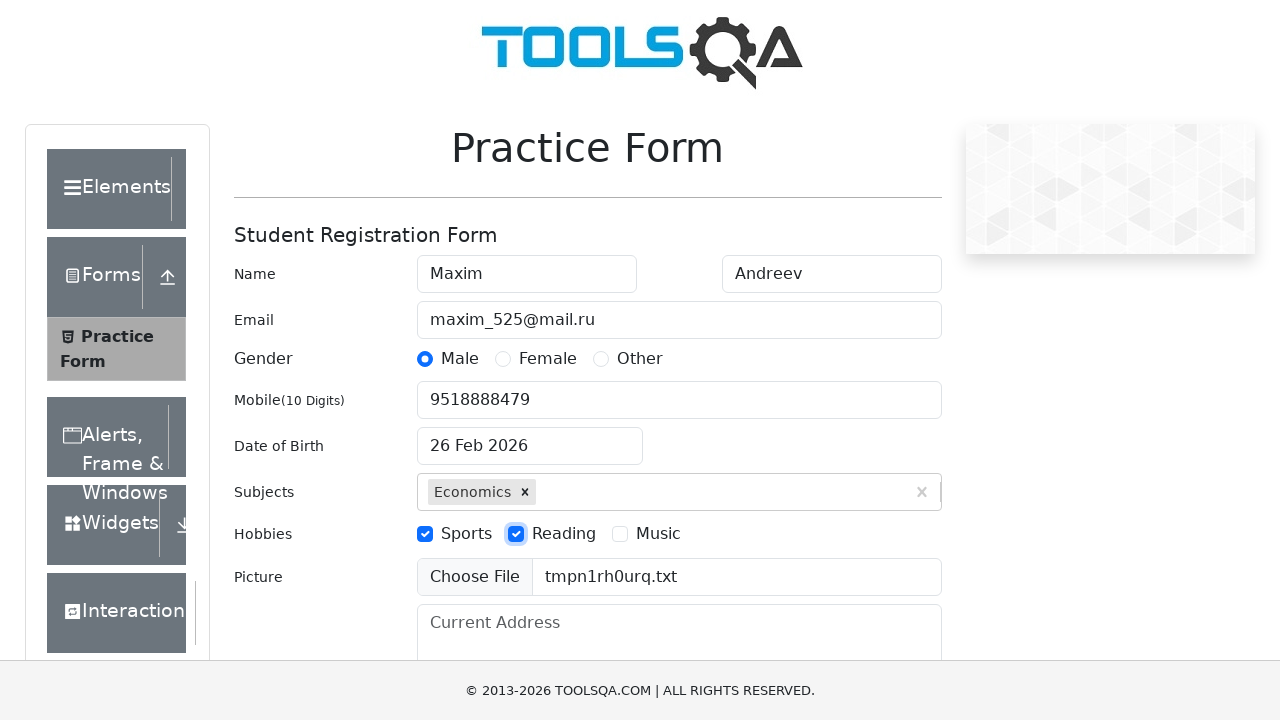

Filled current address field with 'Saratov, Romantikov, 44, 175' on textarea#currentAddress
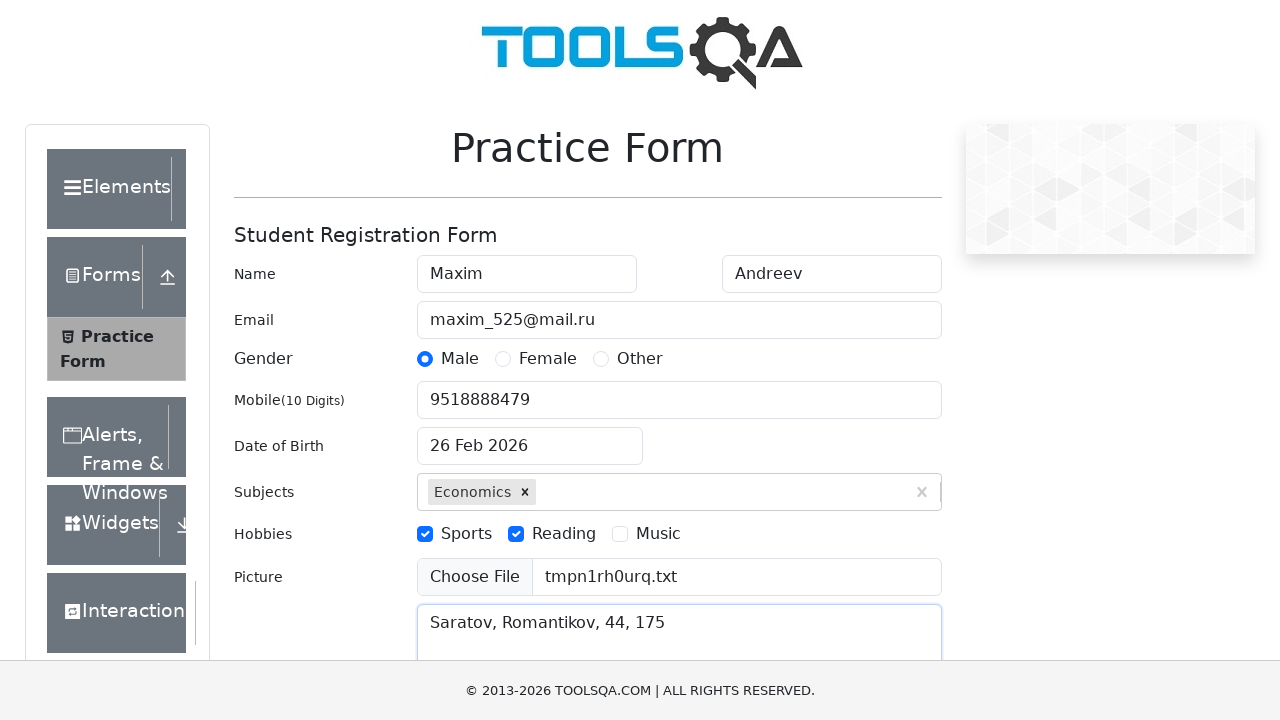

Clicked state input field at (430, 437) on div#state input
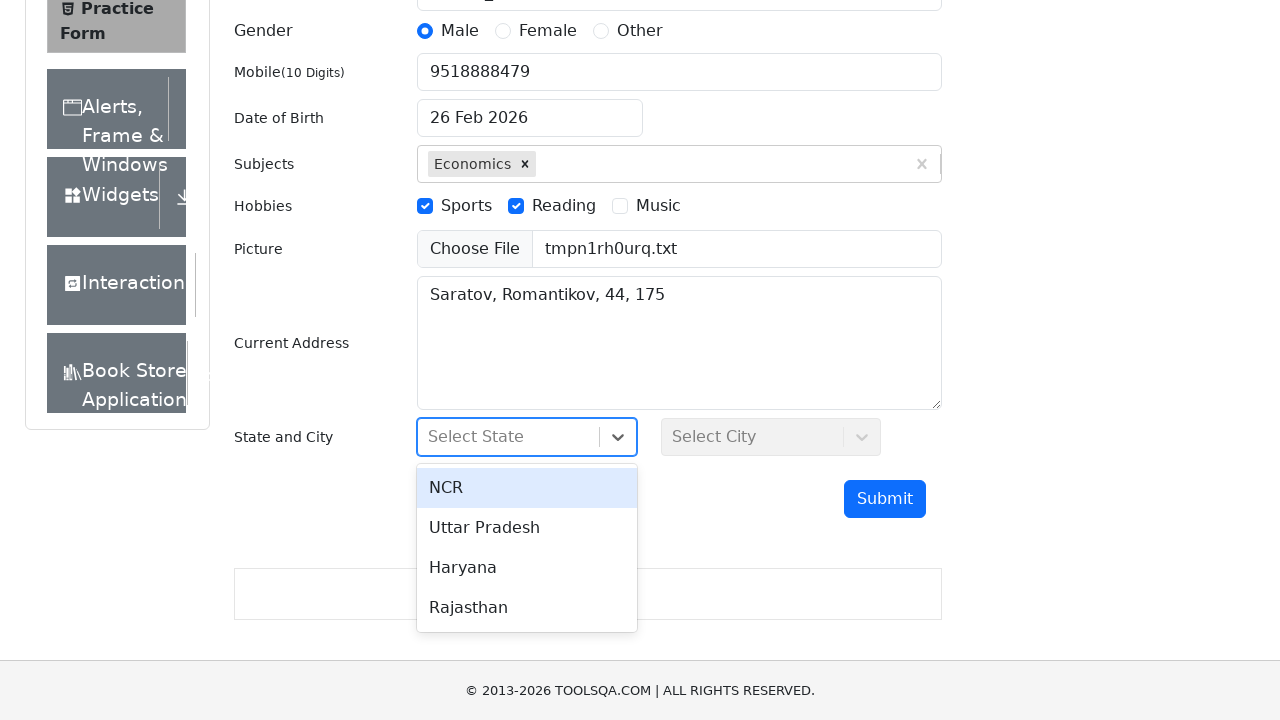

Typed 'NCR' in state field on div#state input
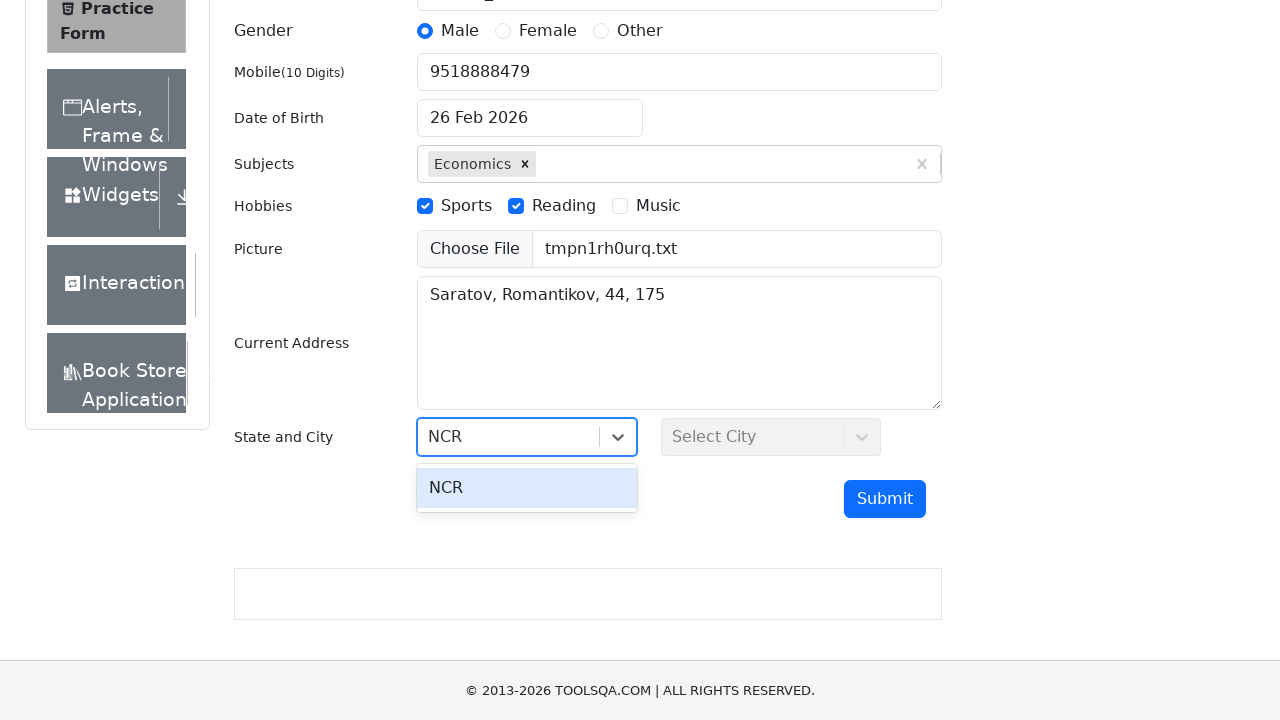

Pressed Enter to select NCR state
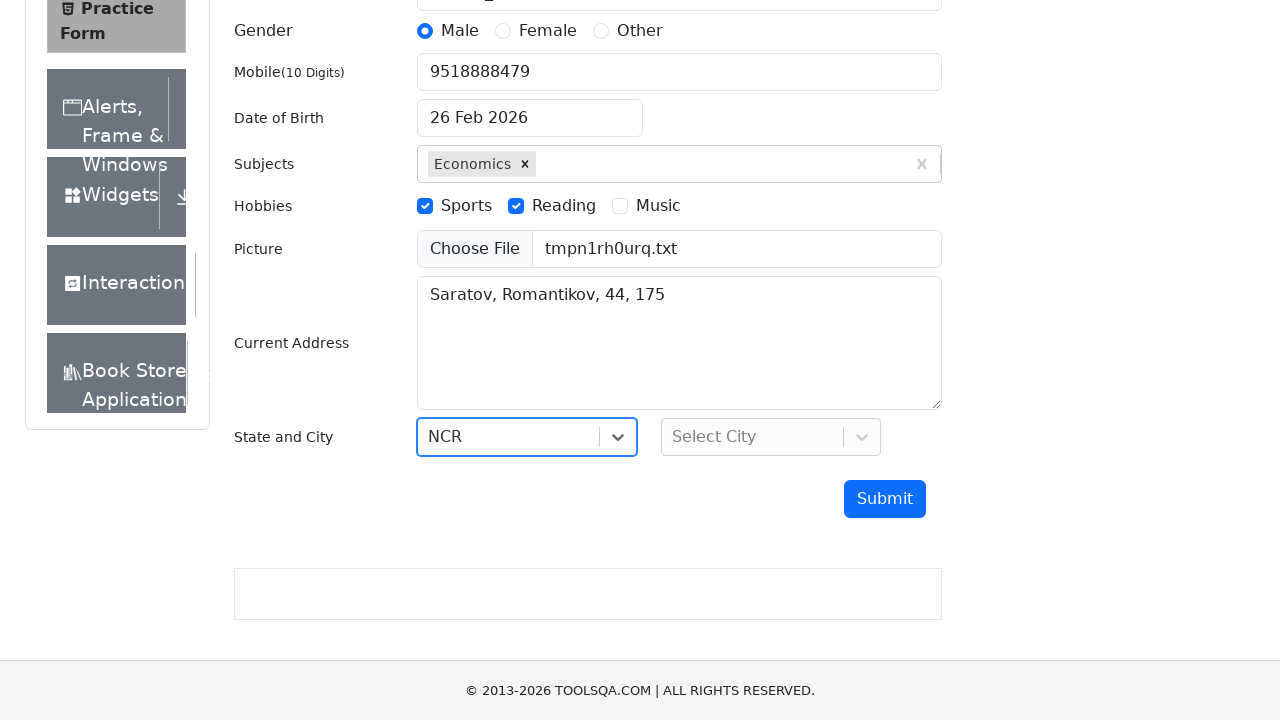

Clicked city input field at (674, 437) on div#city input
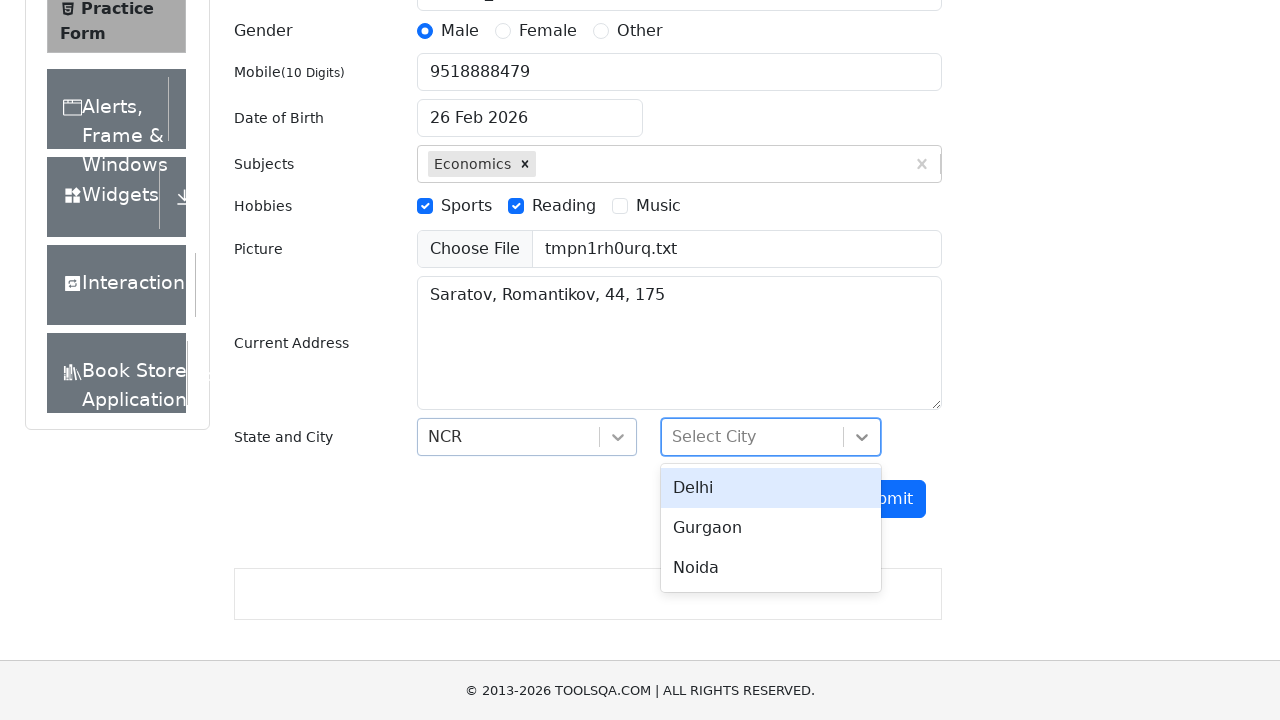

Typed 'Delhi' in city field on div#city input
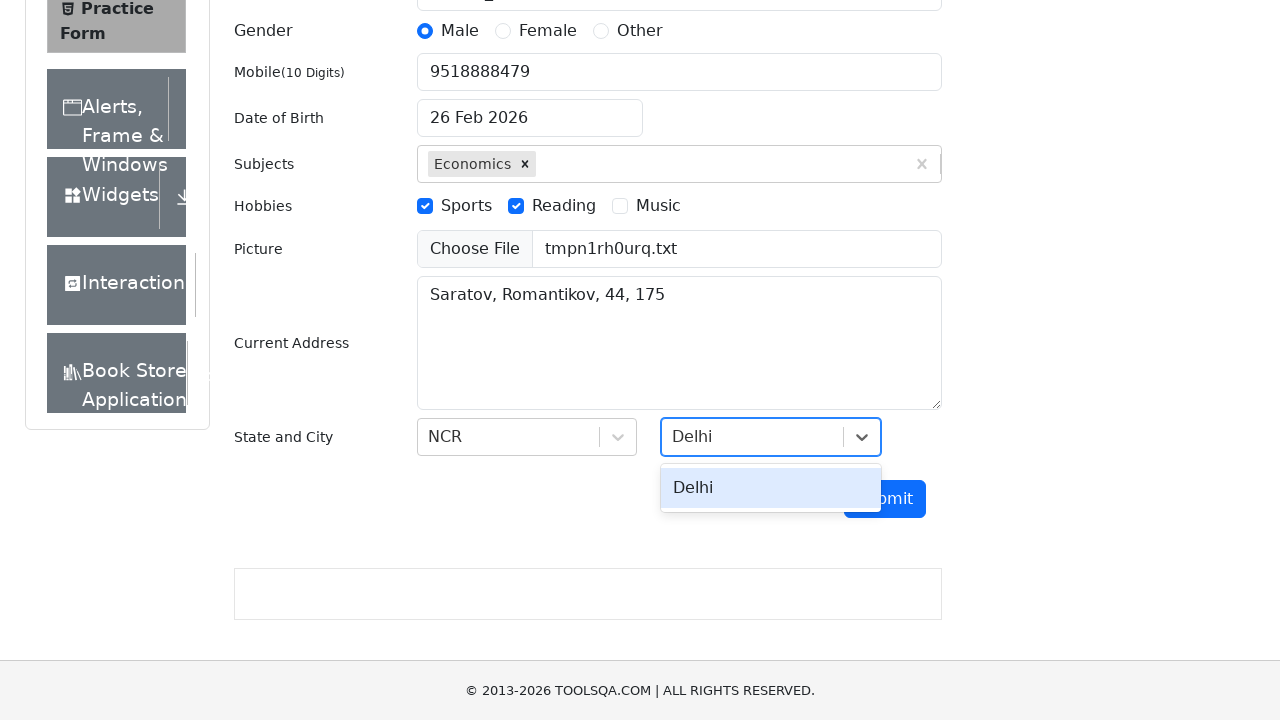

Pressed Enter to select Delhi city
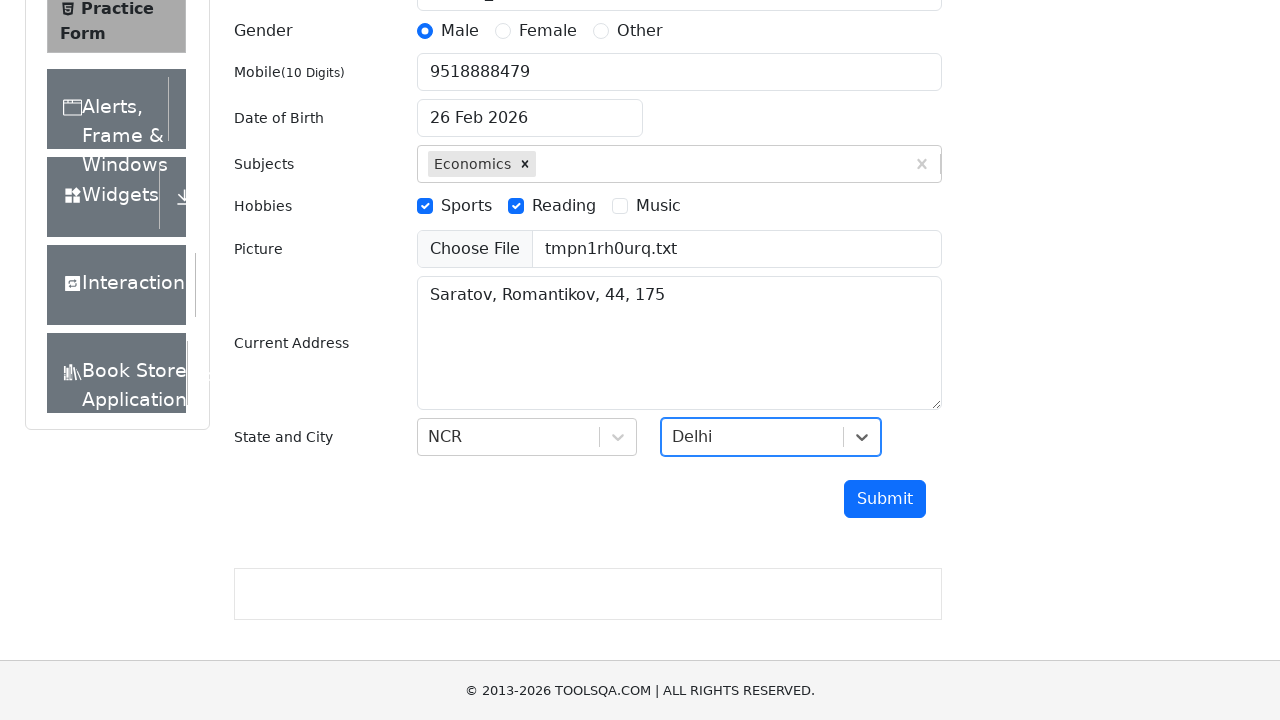

Clicked submit button to submit the registration form at (885, 499) on button#submit
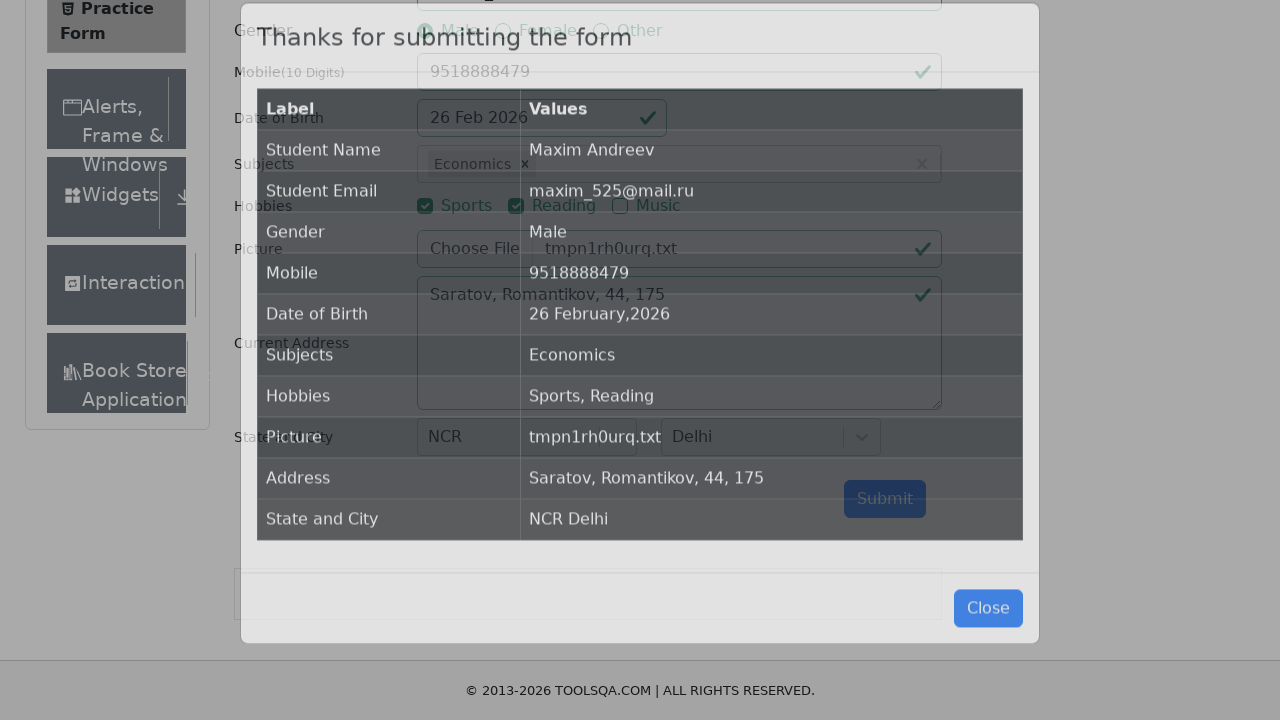

Form submission successful - confirmation modal appeared
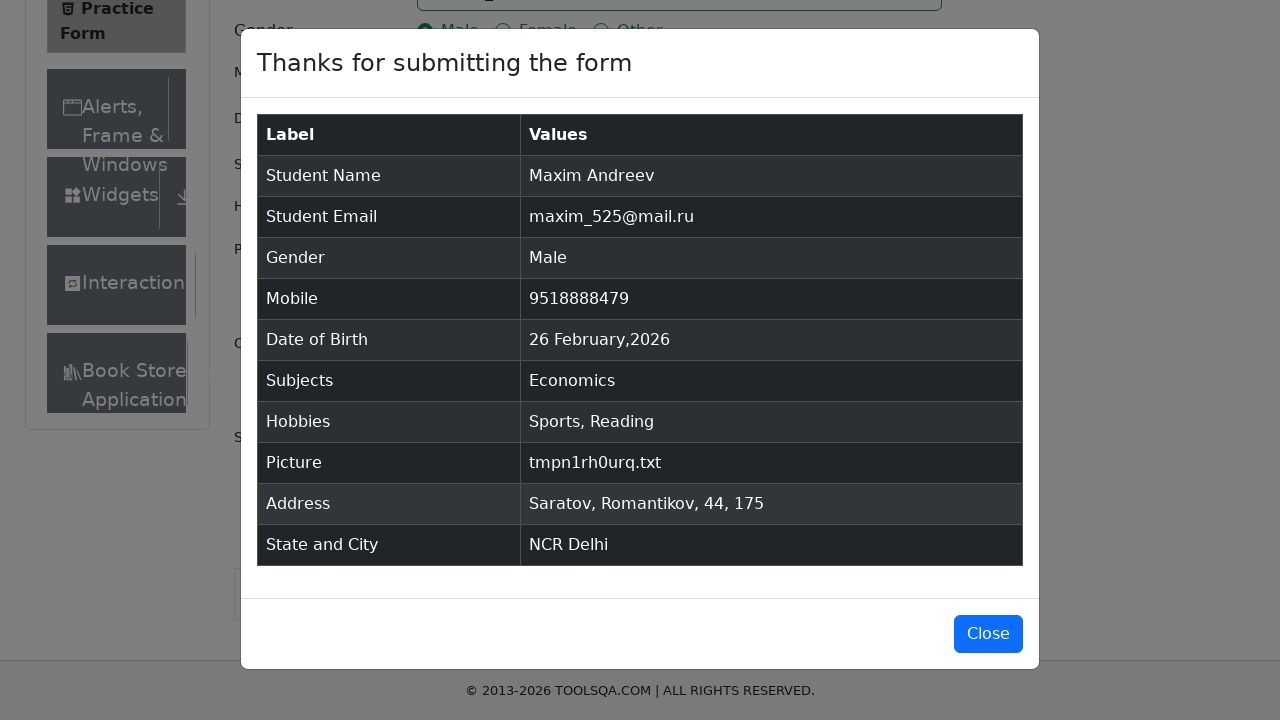

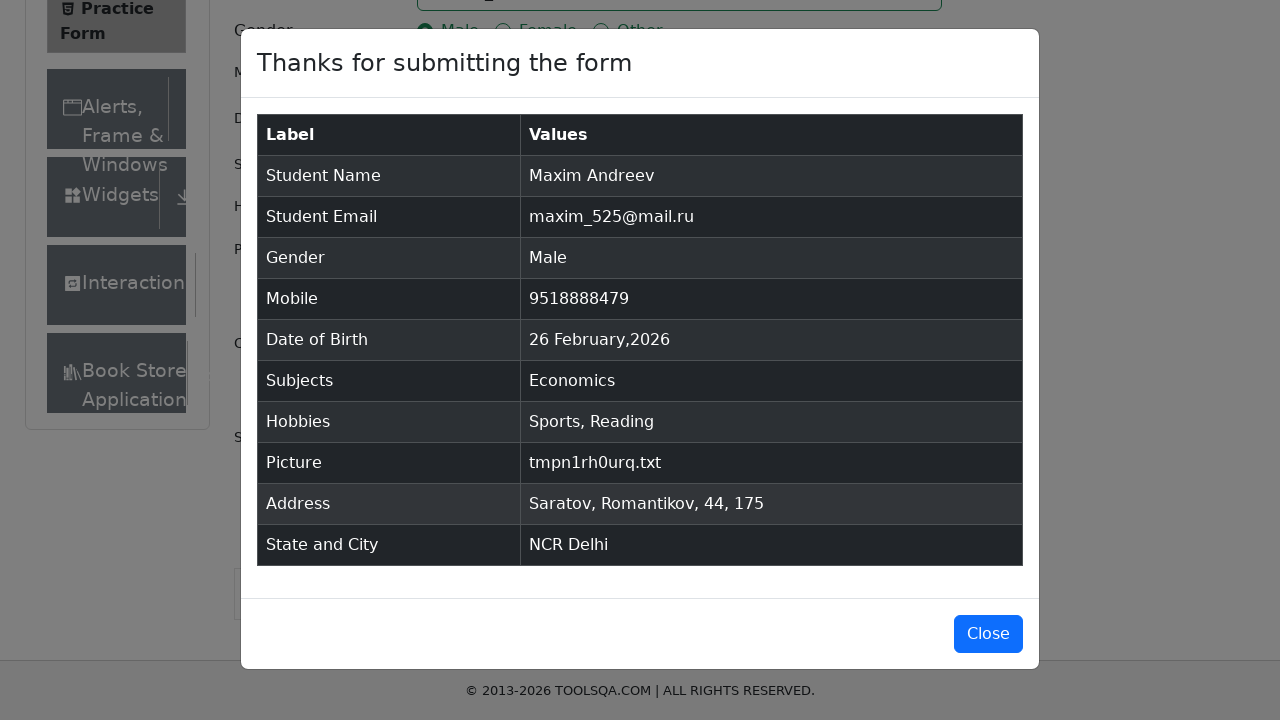